Tests handling of browser prompt dialog boxes by clicking a button that triggers a prompt and accepting it with a custom input value

Starting URL: https://letcode.in/alert

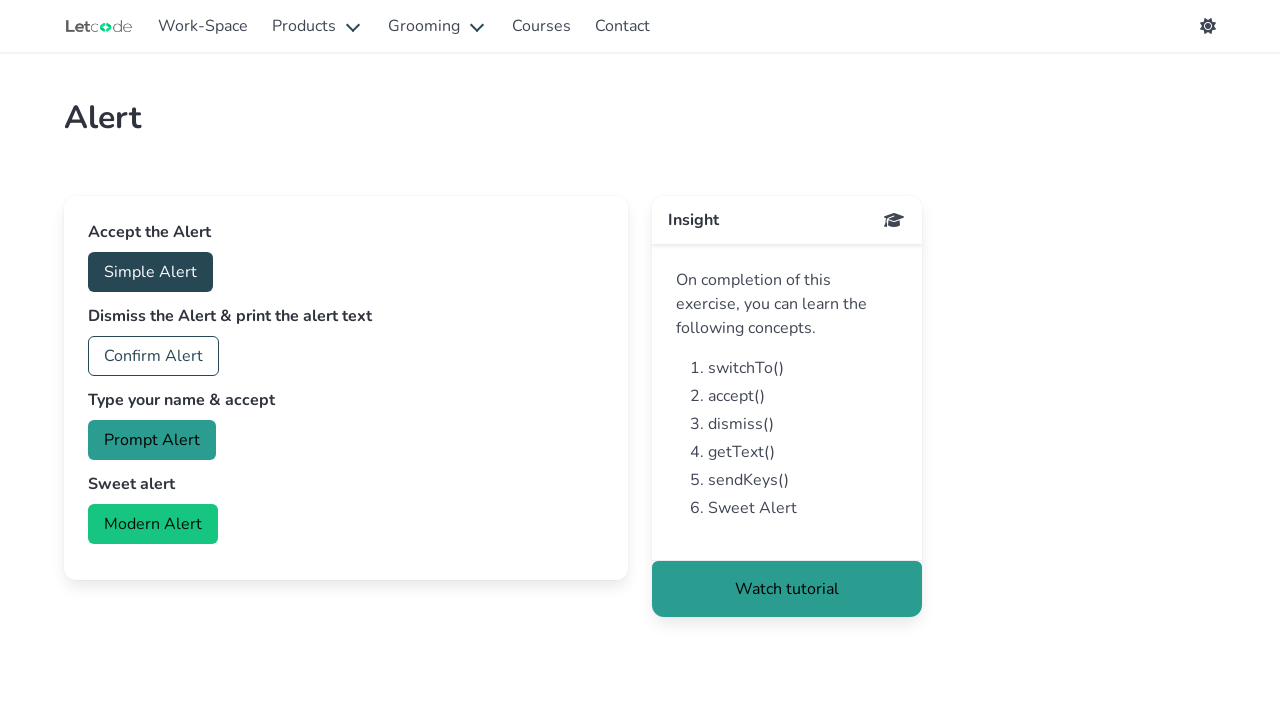

Set up dialog handler to accept prompt with 'Hello Playwright'
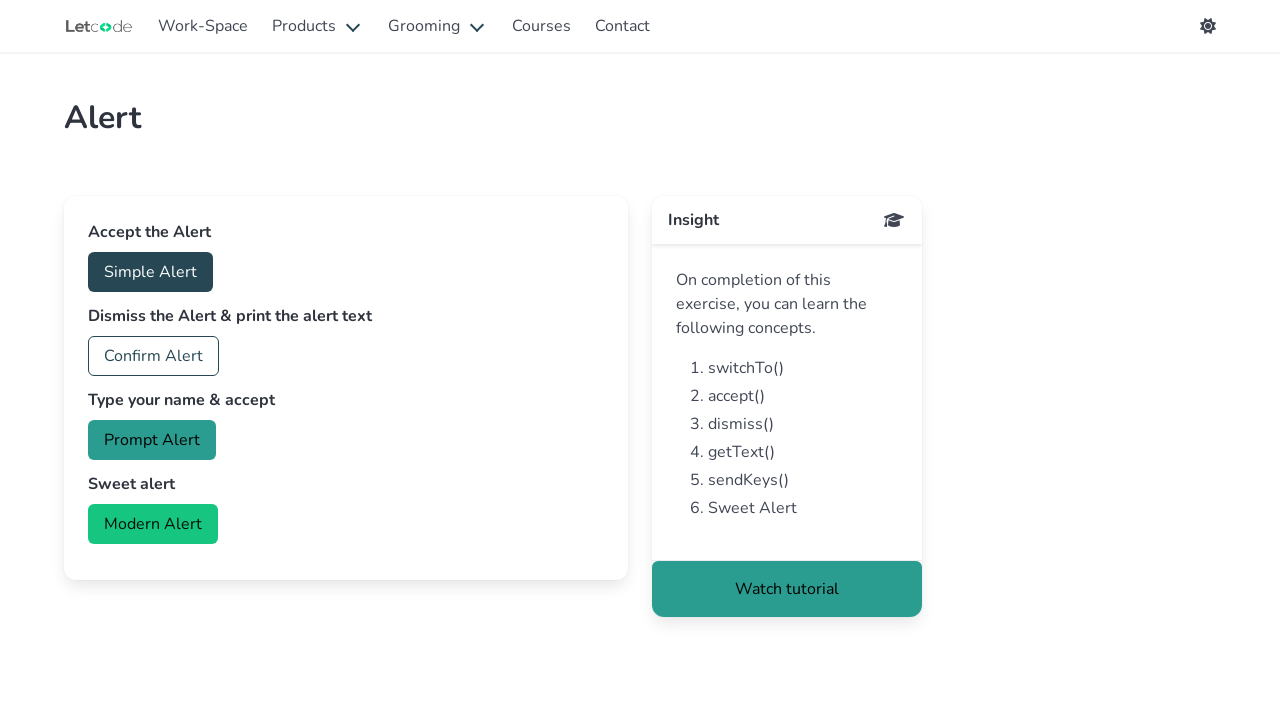

Clicked prompt alert button to trigger dialog at (152, 440) on #prompt
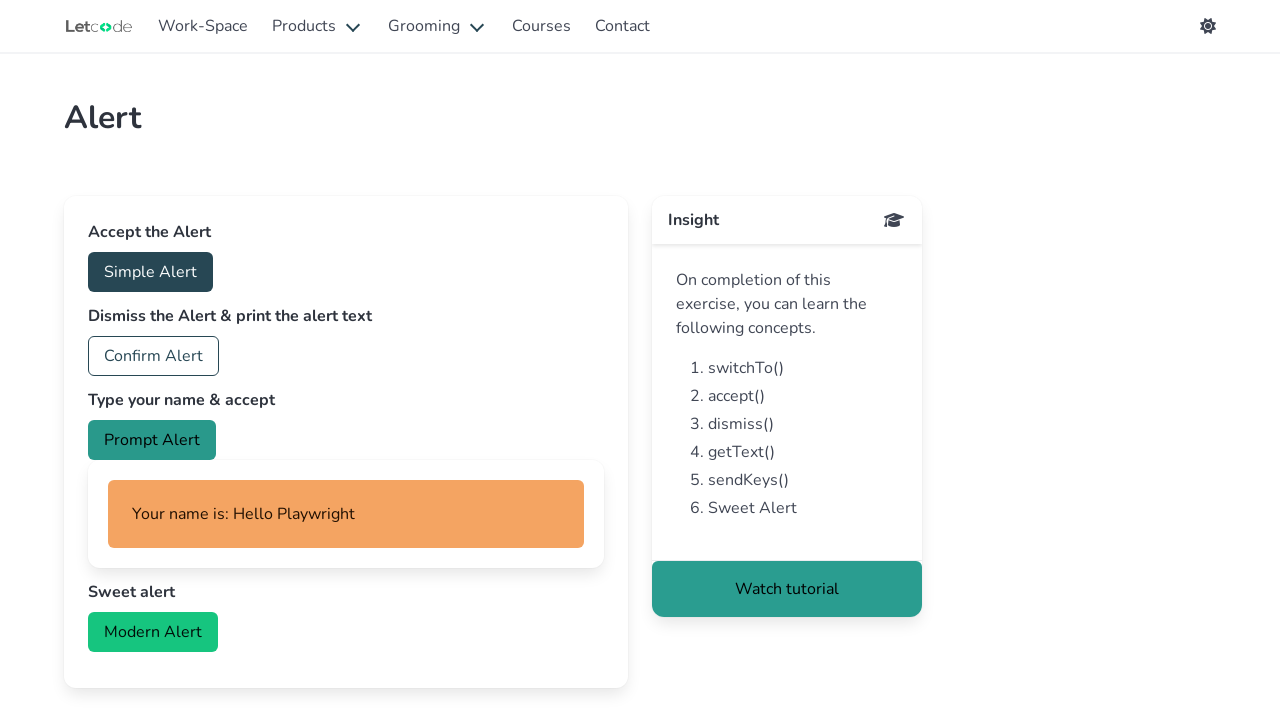

Waited for dialog handling to complete
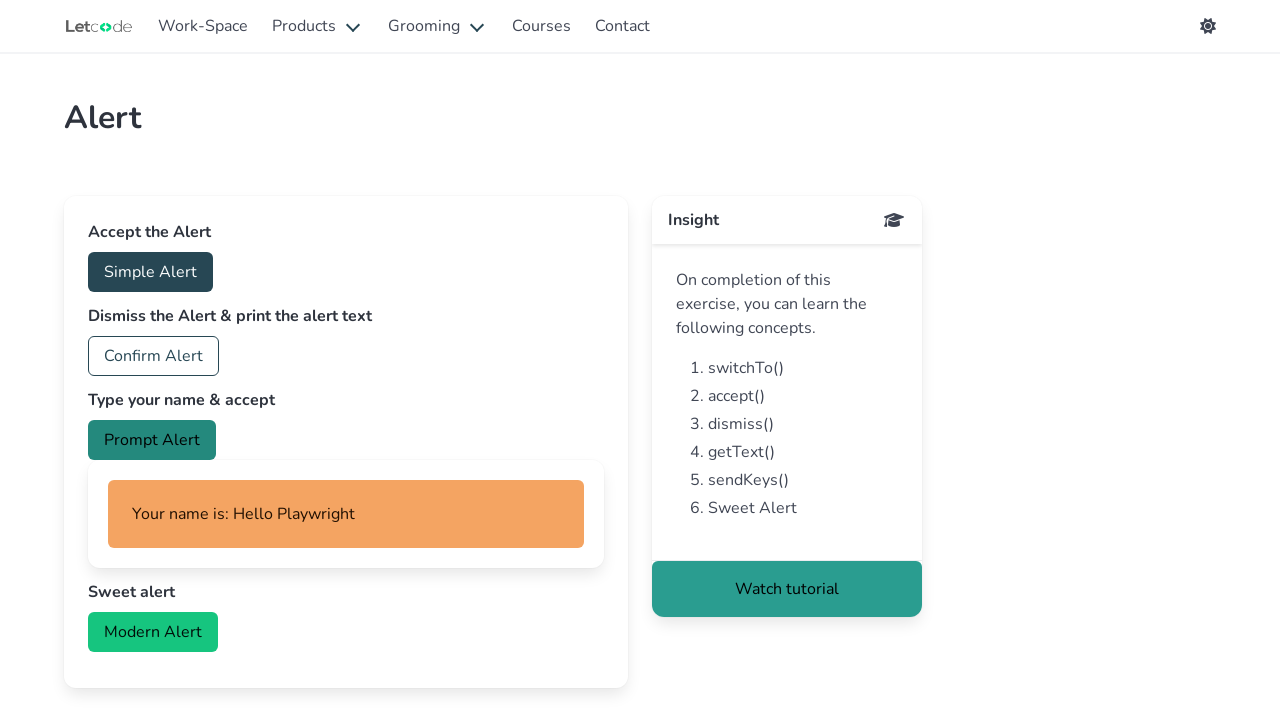

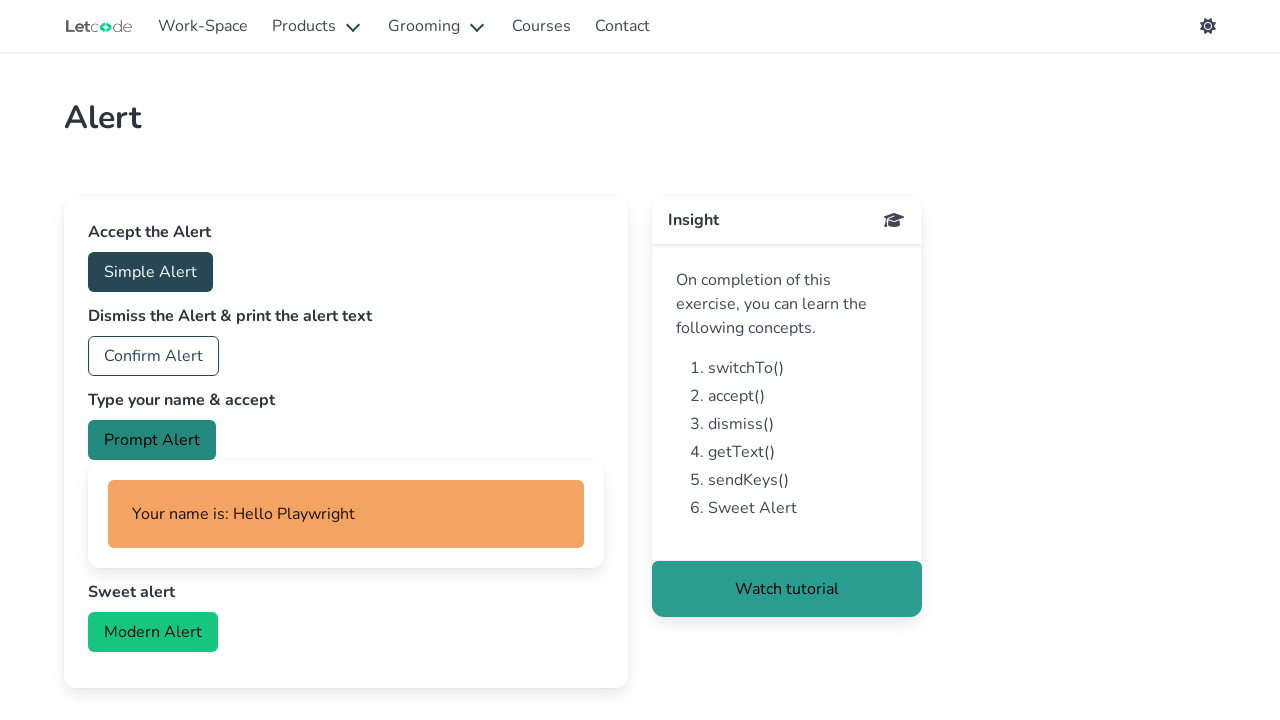